Tests that edits are saved when the input field loses focus (blur event)

Starting URL: https://demo.playwright.dev/todomvc

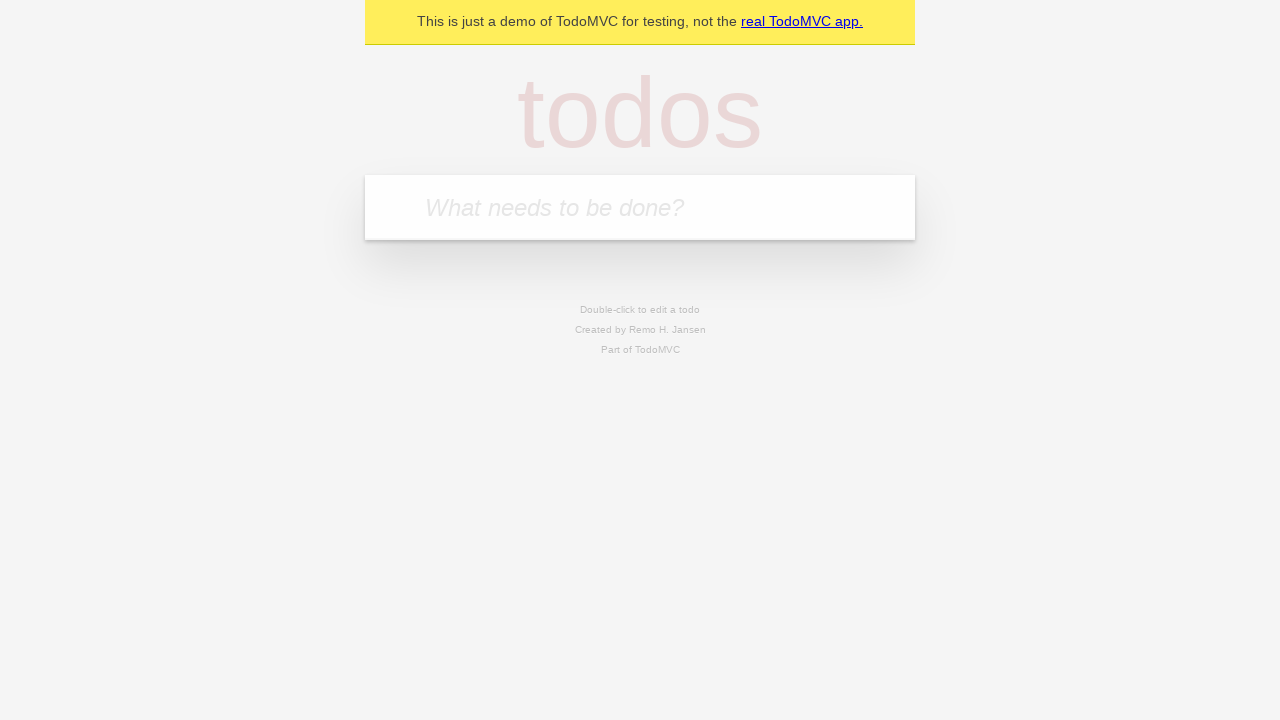

Filled first todo field with 'buy some cheese' on internal:attr=[placeholder="What needs to be done?"i]
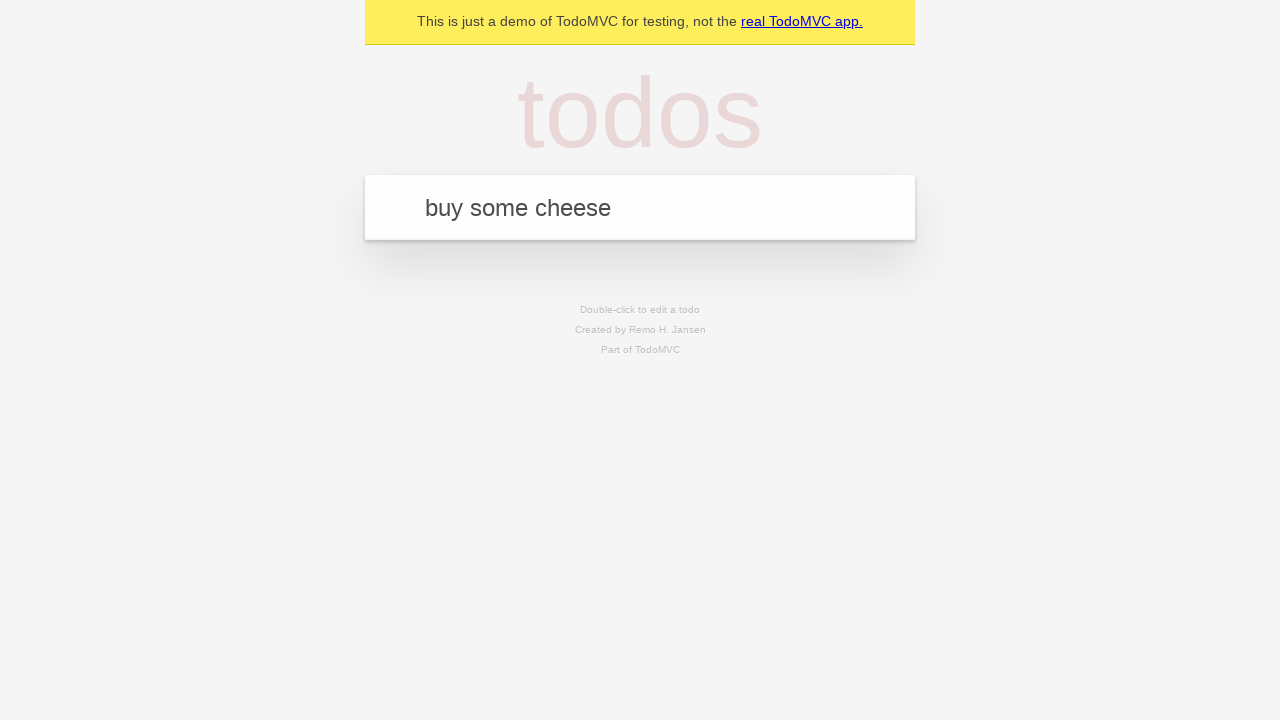

Pressed Enter to create first todo on internal:attr=[placeholder="What needs to be done?"i]
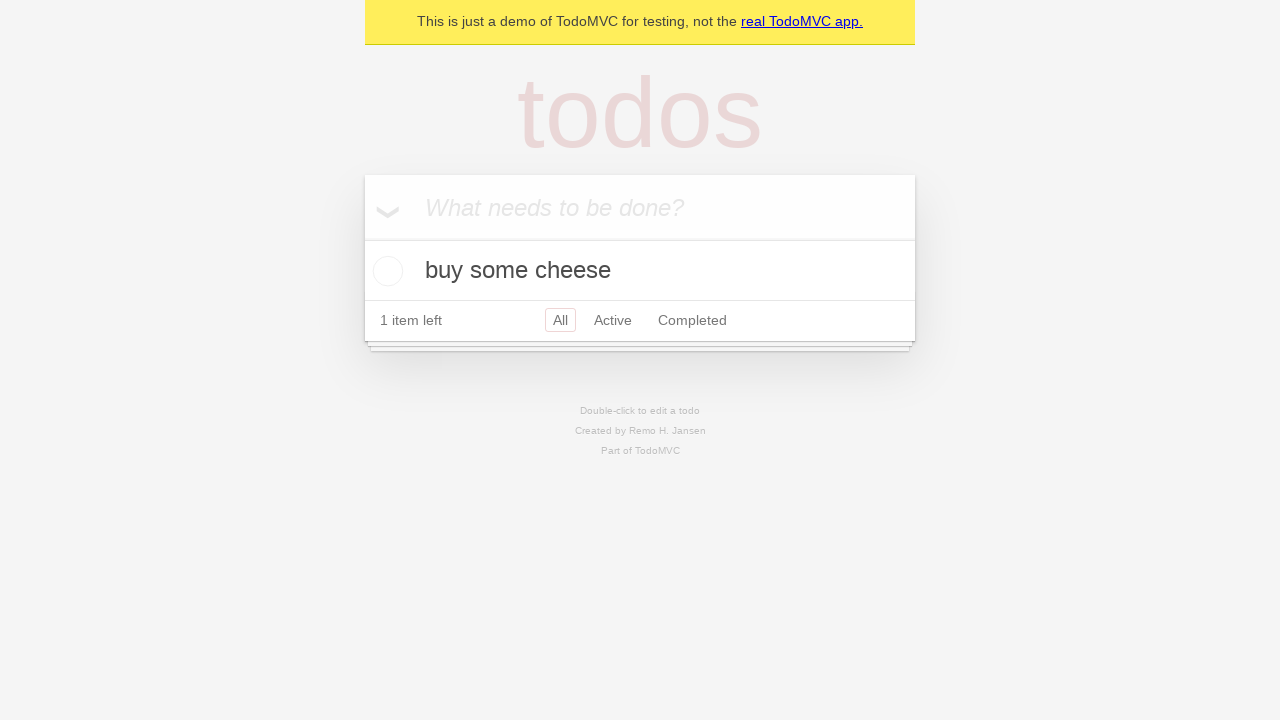

Filled second todo field with 'feed the cat' on internal:attr=[placeholder="What needs to be done?"i]
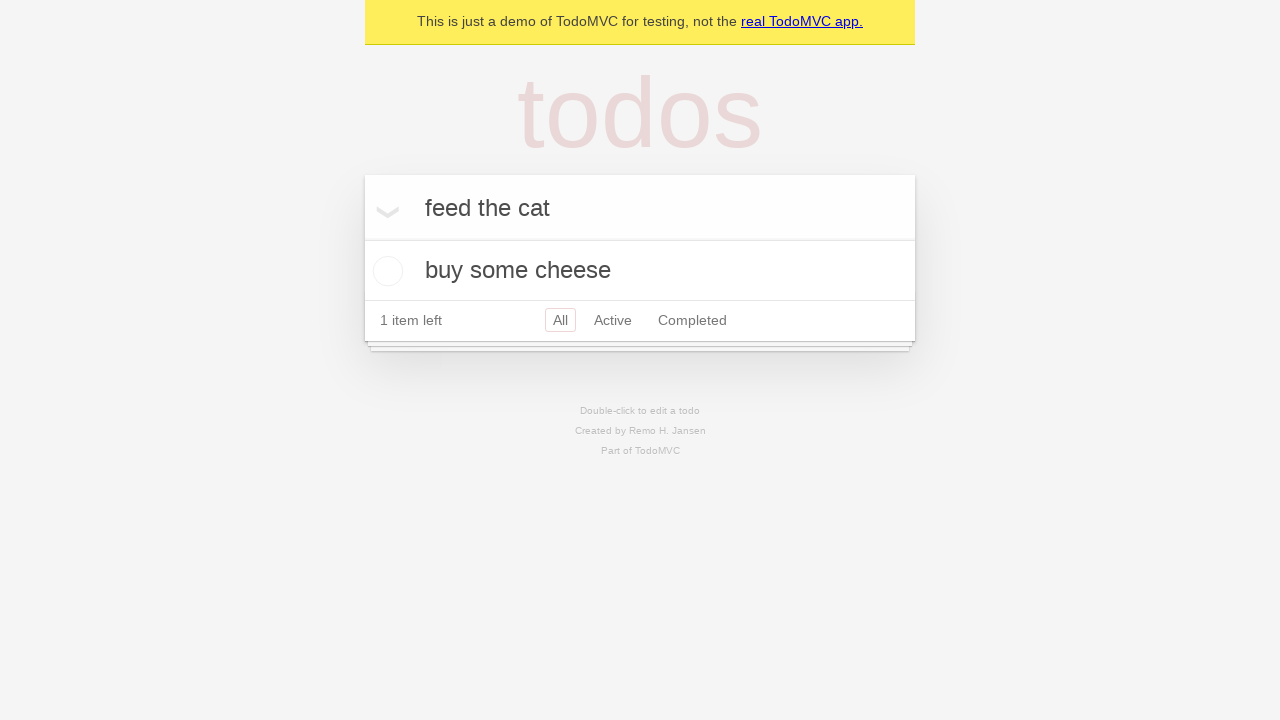

Pressed Enter to create second todo on internal:attr=[placeholder="What needs to be done?"i]
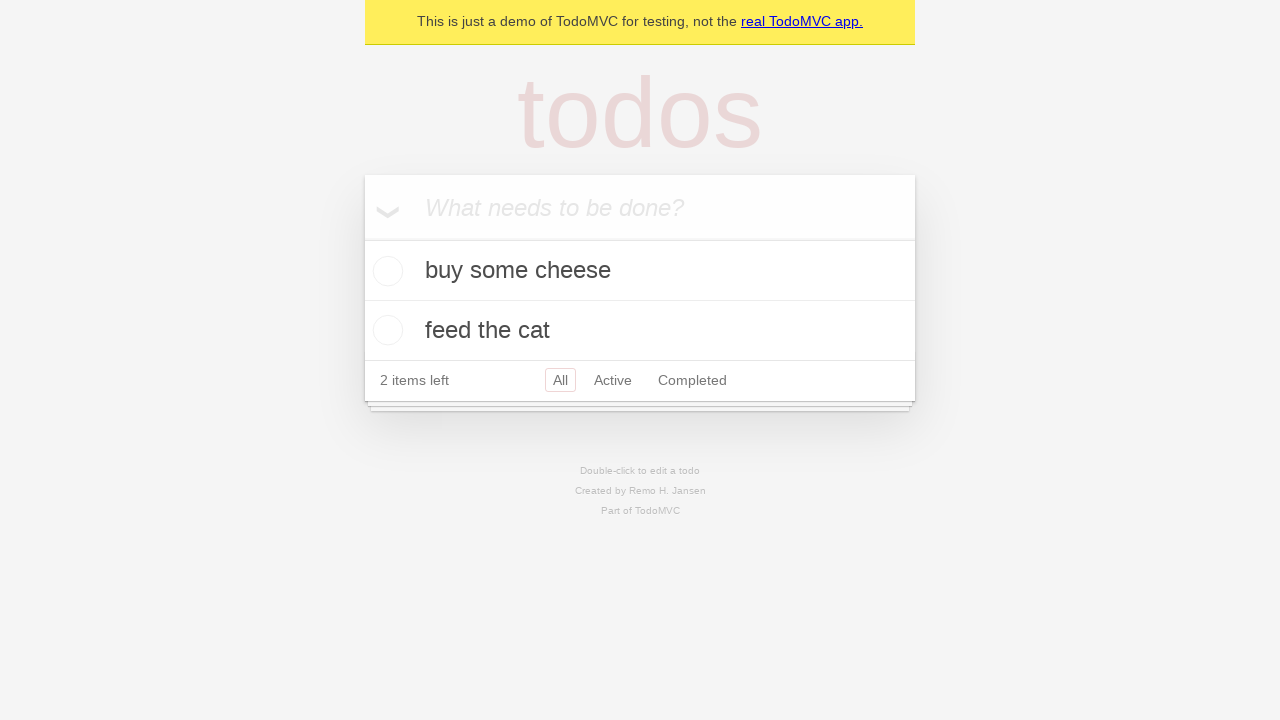

Filled third todo field with 'book a doctors appointment' on internal:attr=[placeholder="What needs to be done?"i]
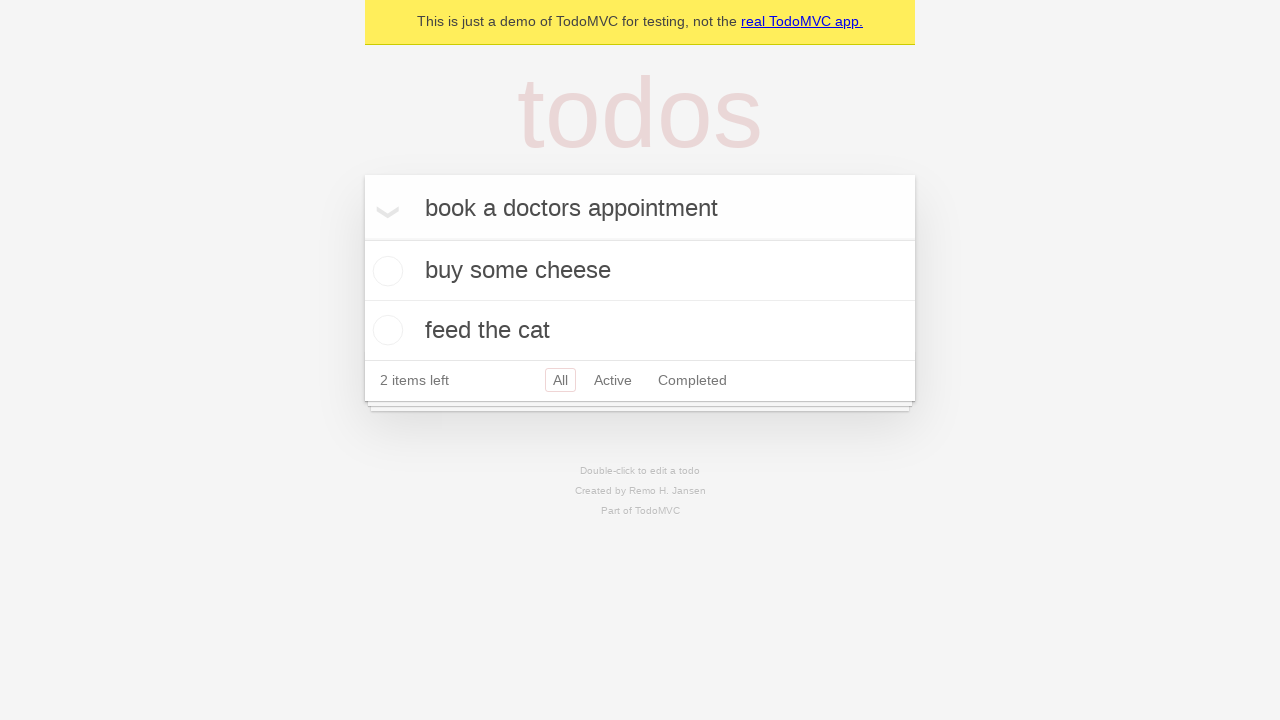

Pressed Enter to create third todo on internal:attr=[placeholder="What needs to be done?"i]
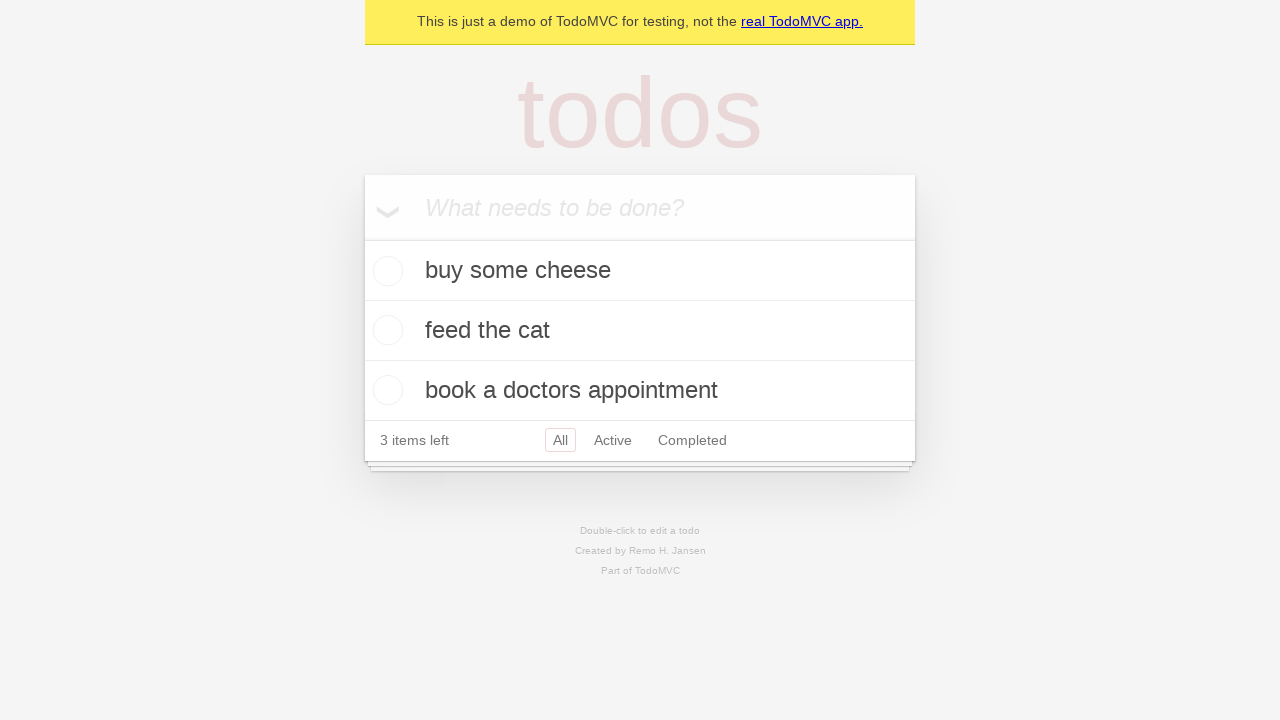

Double-clicked second todo item to enter edit mode at (640, 331) on internal:testid=[data-testid="todo-item"s] >> nth=1
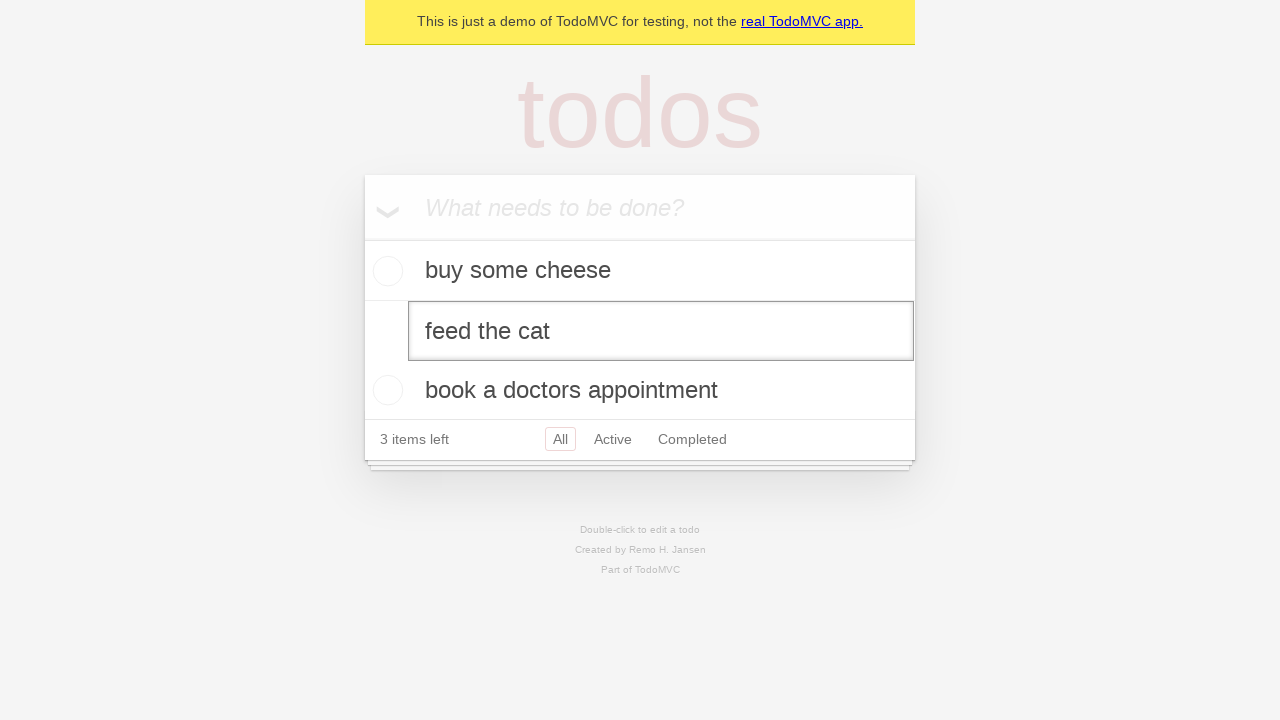

Updated todo text to 'buy some sausages' on internal:testid=[data-testid="todo-item"s] >> nth=1 >> internal:role=textbox[nam
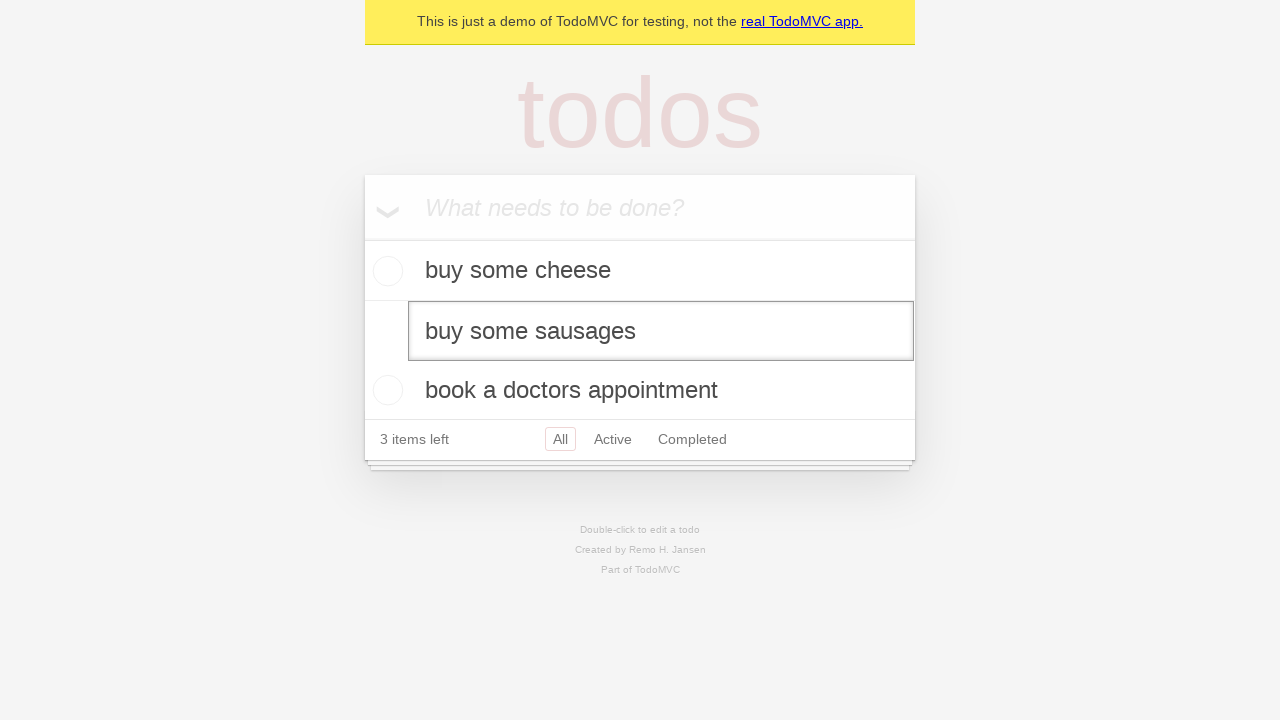

Triggered blur event on edit field to save changes
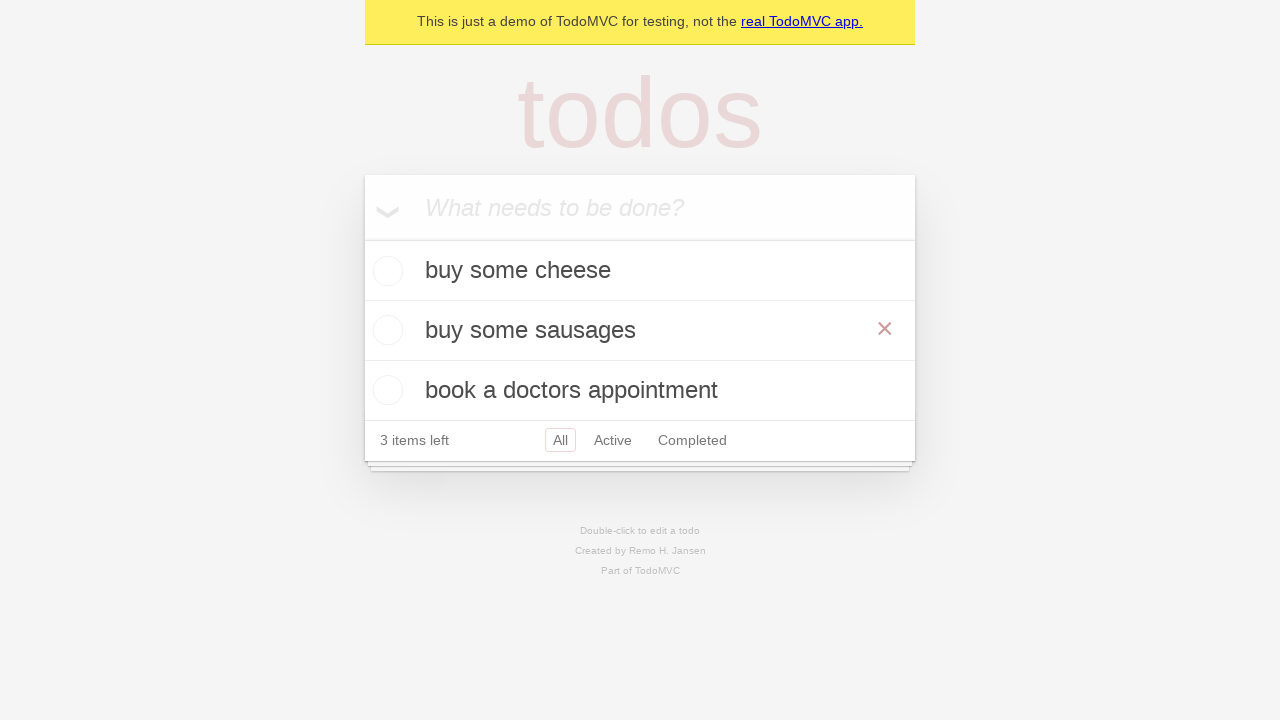

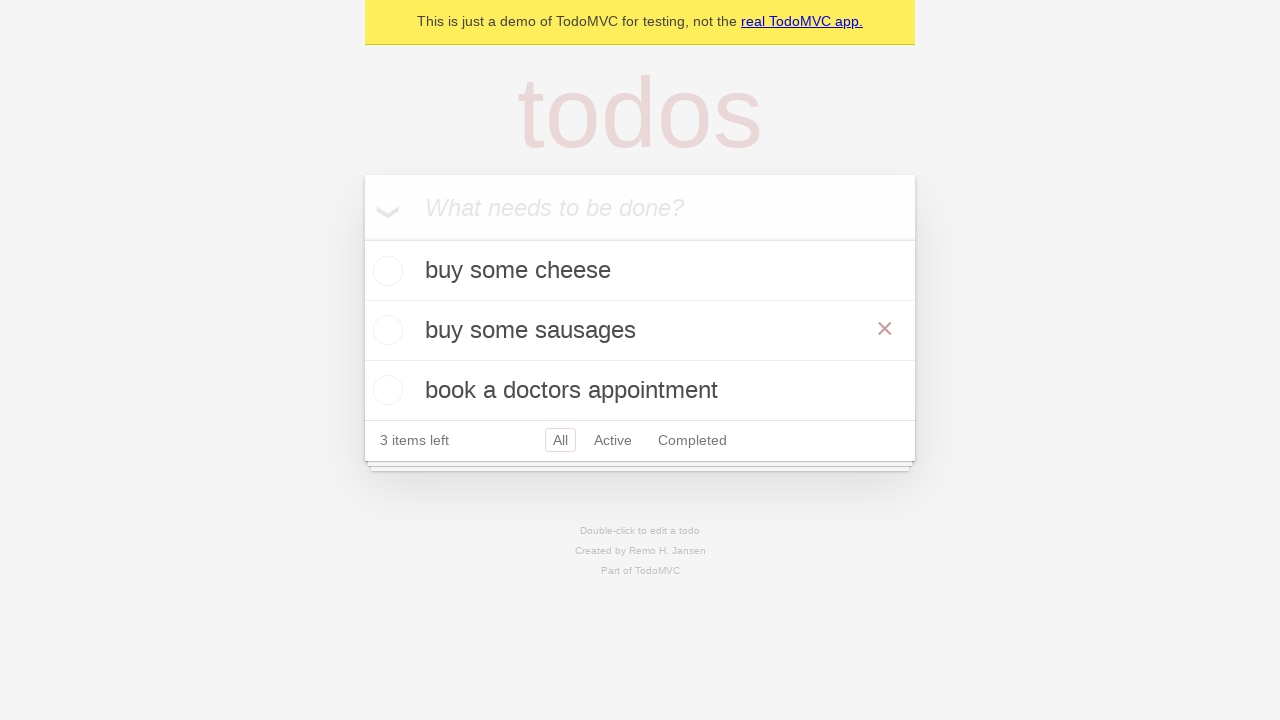